Uploads a document to the form's file upload field

Starting URL: https://www.digitalunite.com/practice-webform-learners

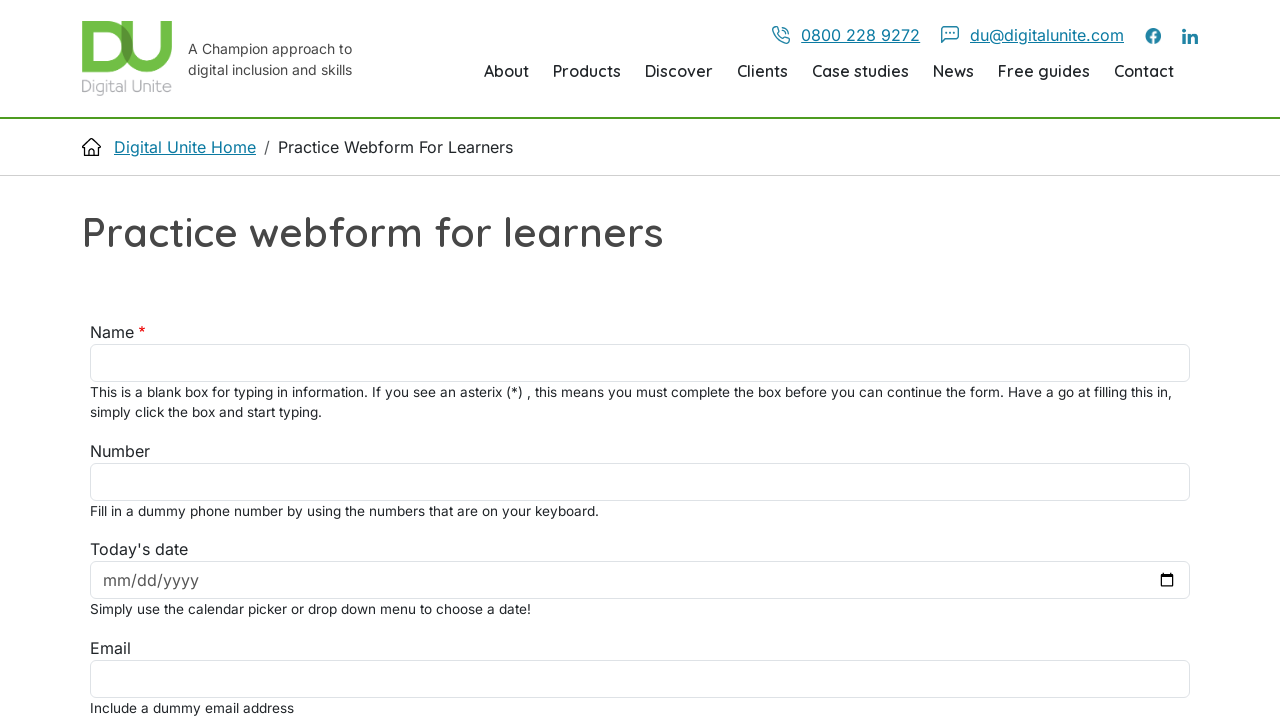

Scrolled down 300px to reveal upload field
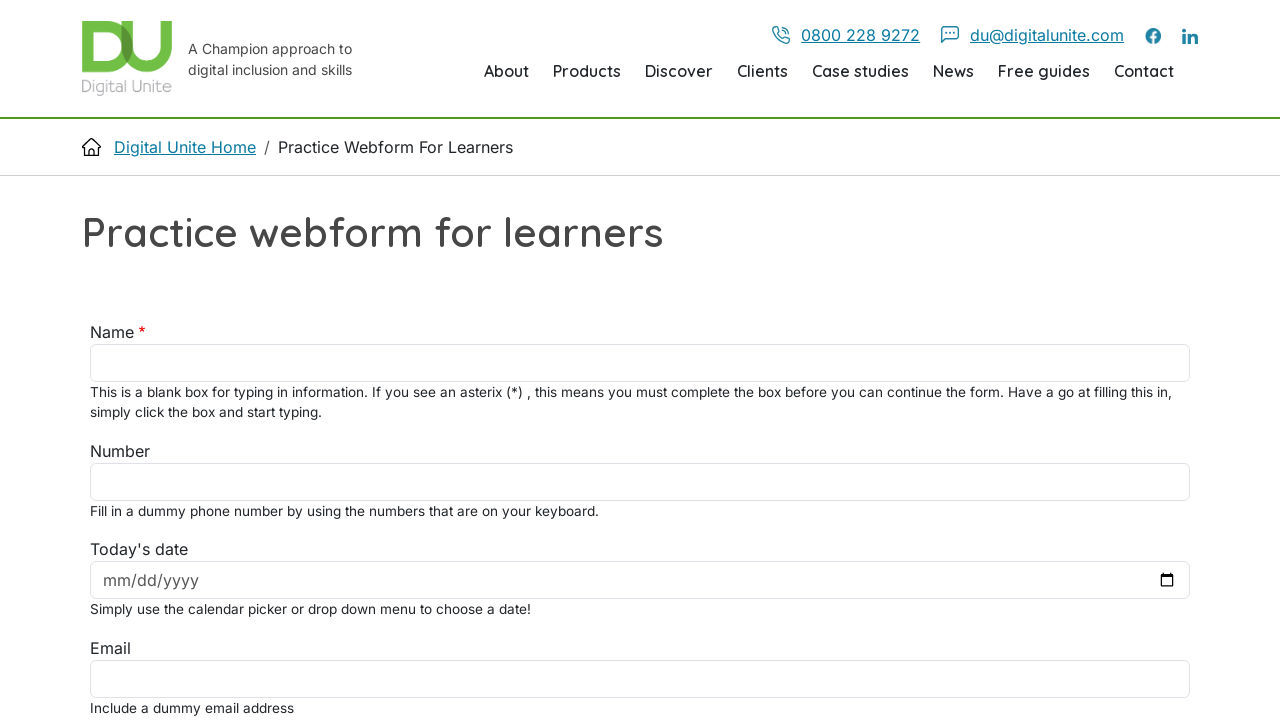

Uploaded test document to file upload field
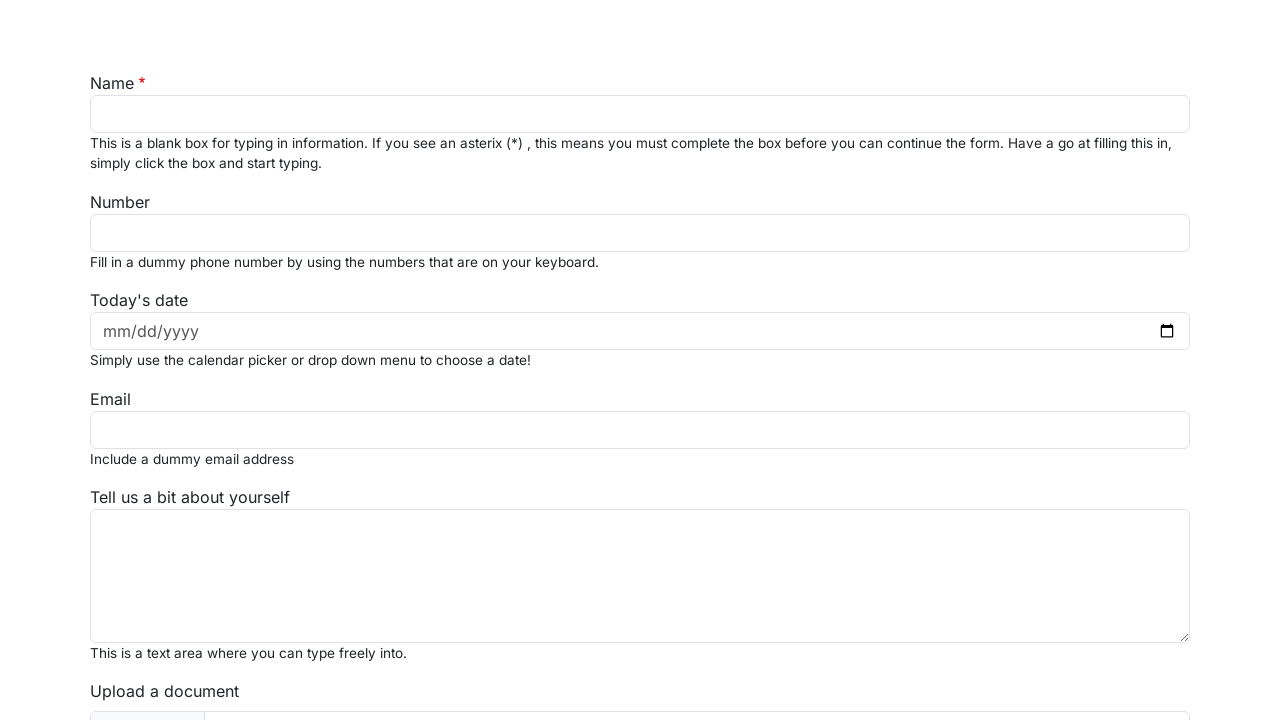

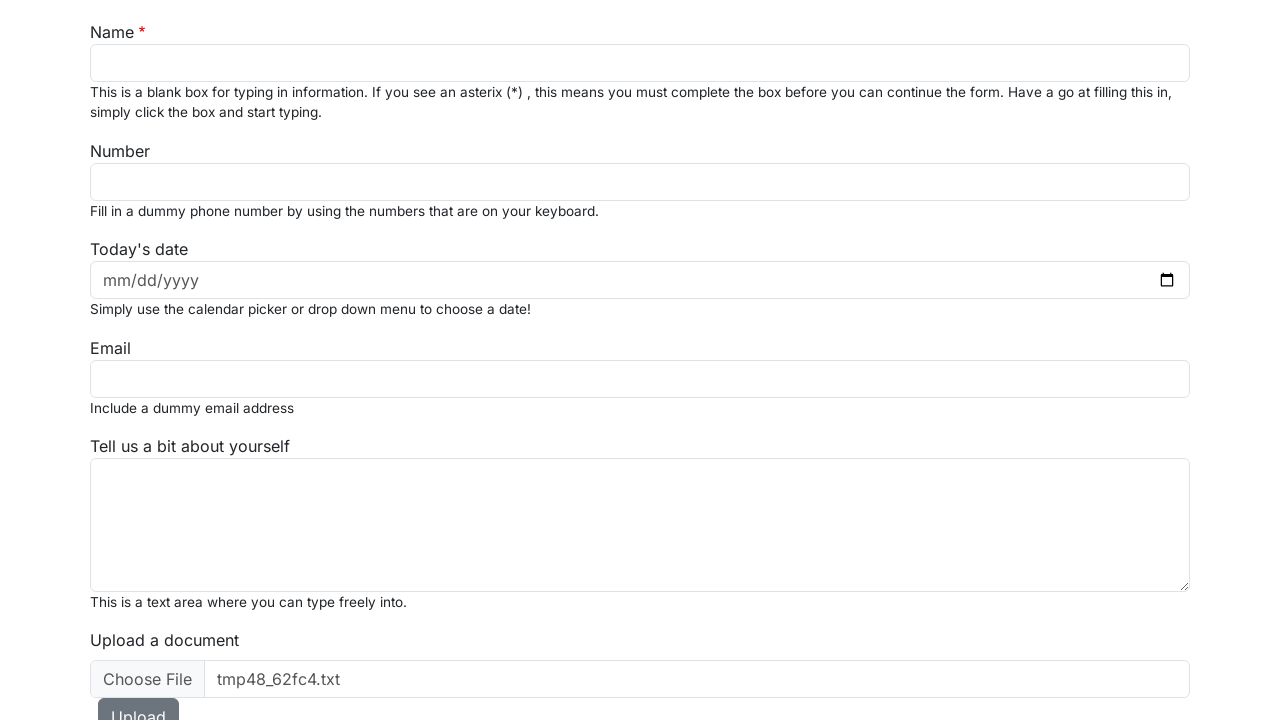